Navigates to the DemoQA automation practice form page and verifies it loads successfully

Starting URL: https://demoqa.com/automation-practice-form/

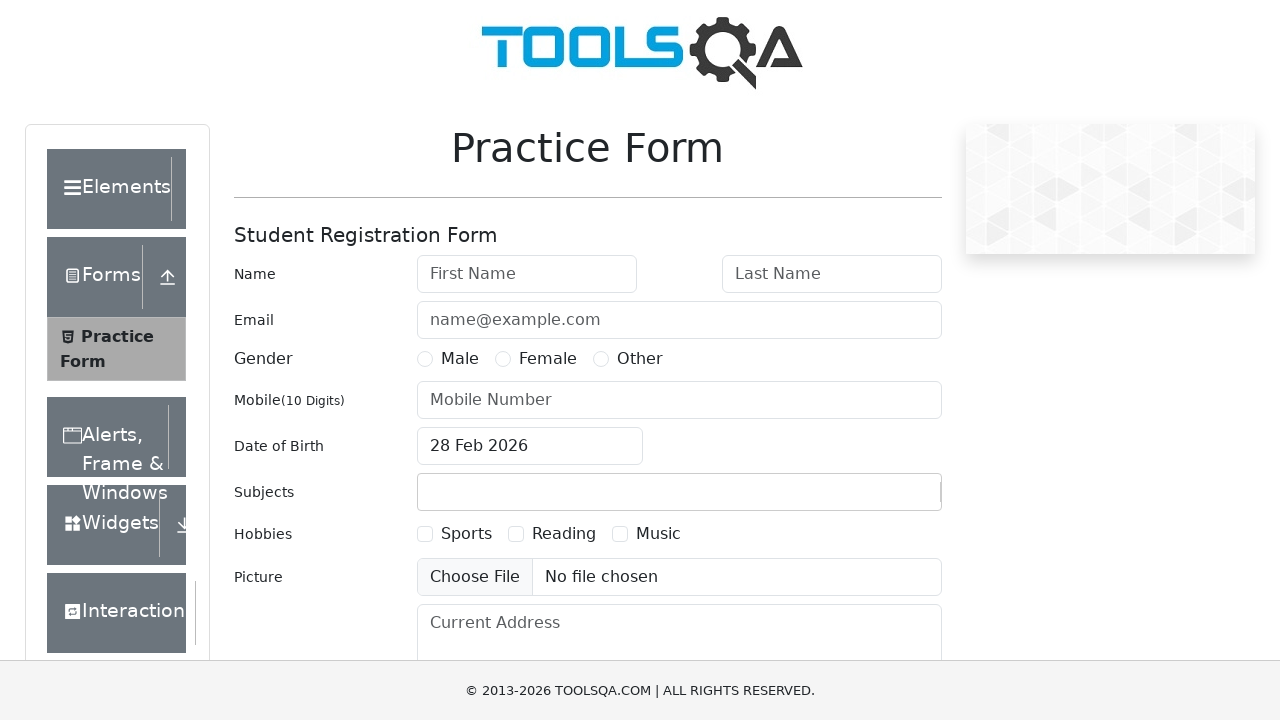

DemoQA automation practice form page loaded and form element is visible
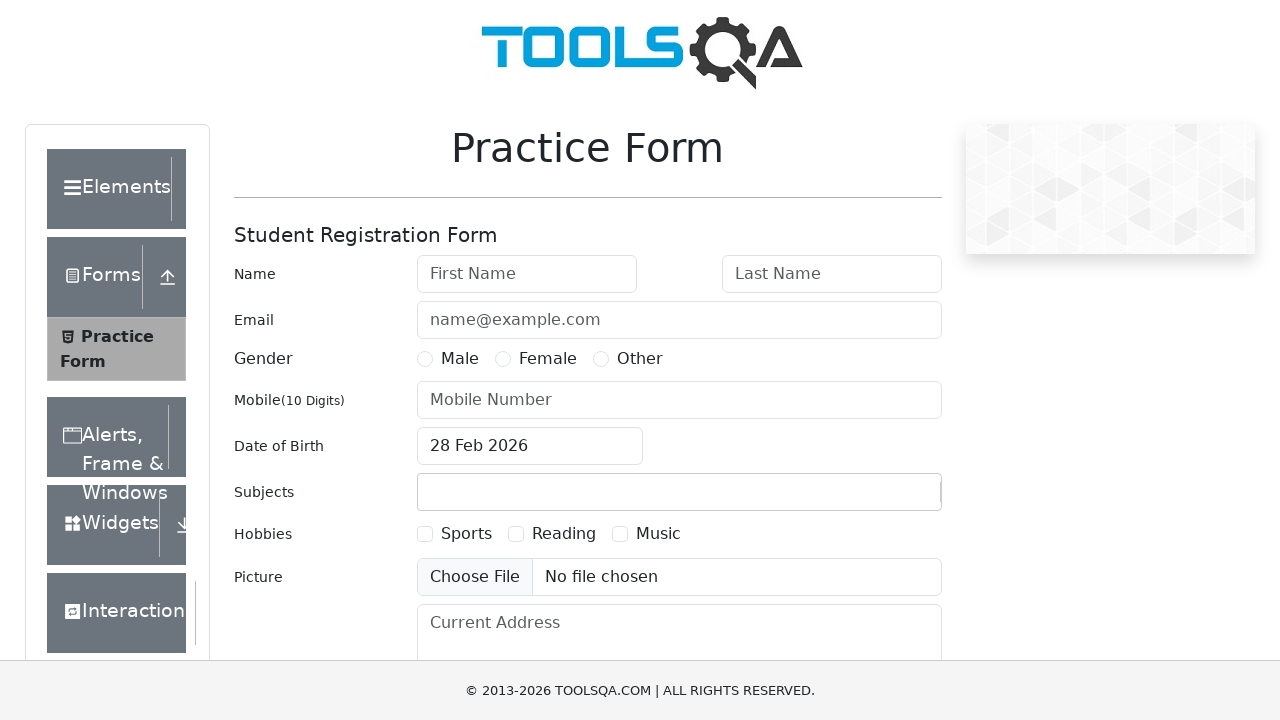

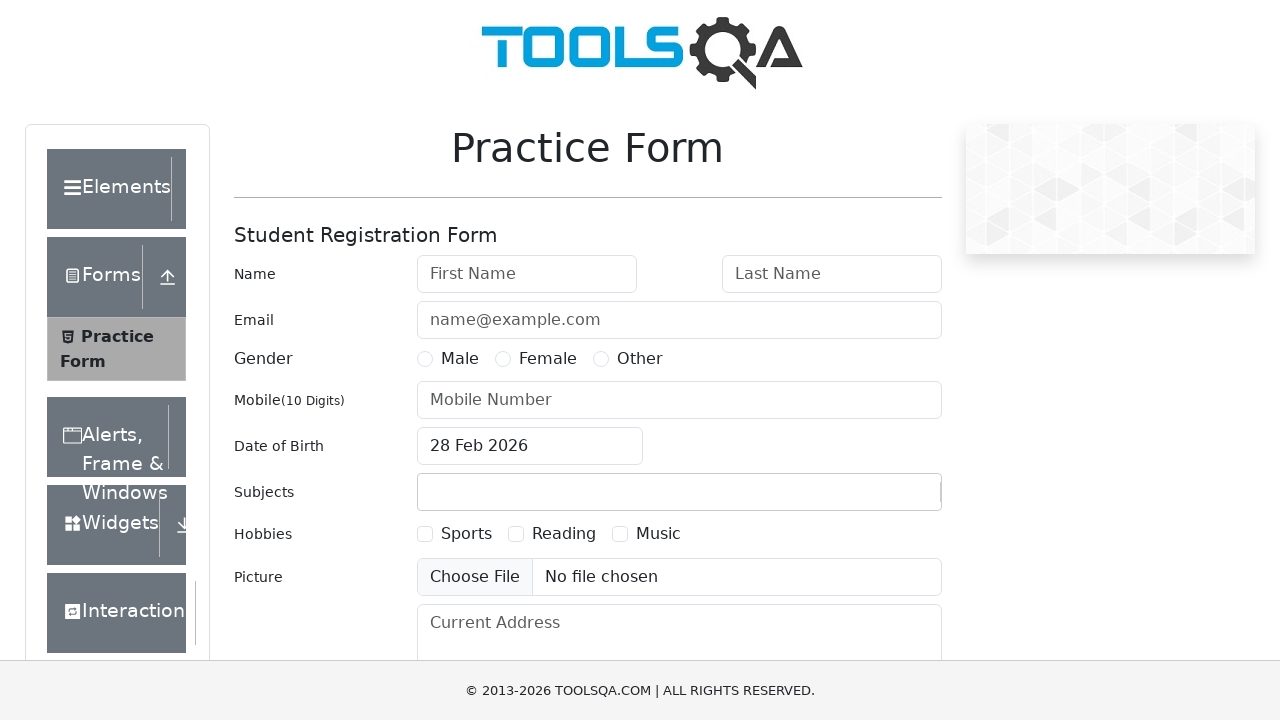